Tests notification messages by repeatedly clicking a link until a successful message appears

Starting URL: http://the-internet.herokuapp.com/

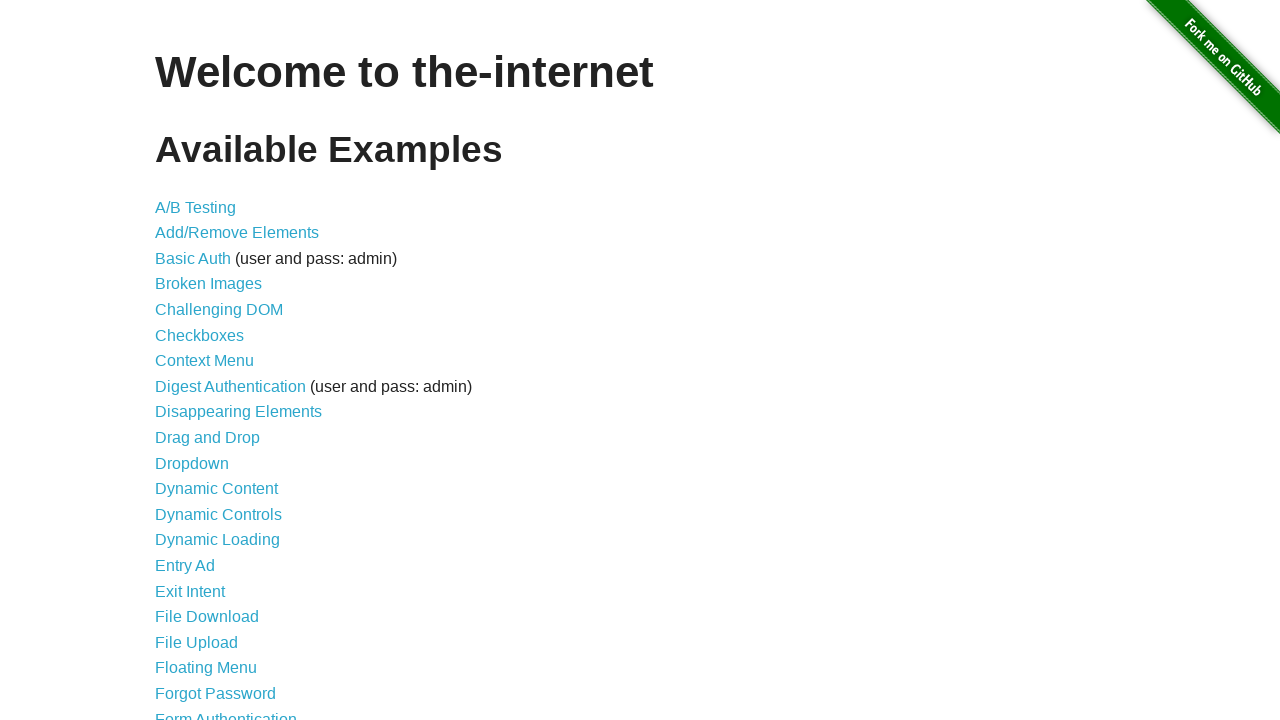

Clicked on Notification Messages link at (234, 420) on xpath=//a[contains(text(),'Notification Messages')]
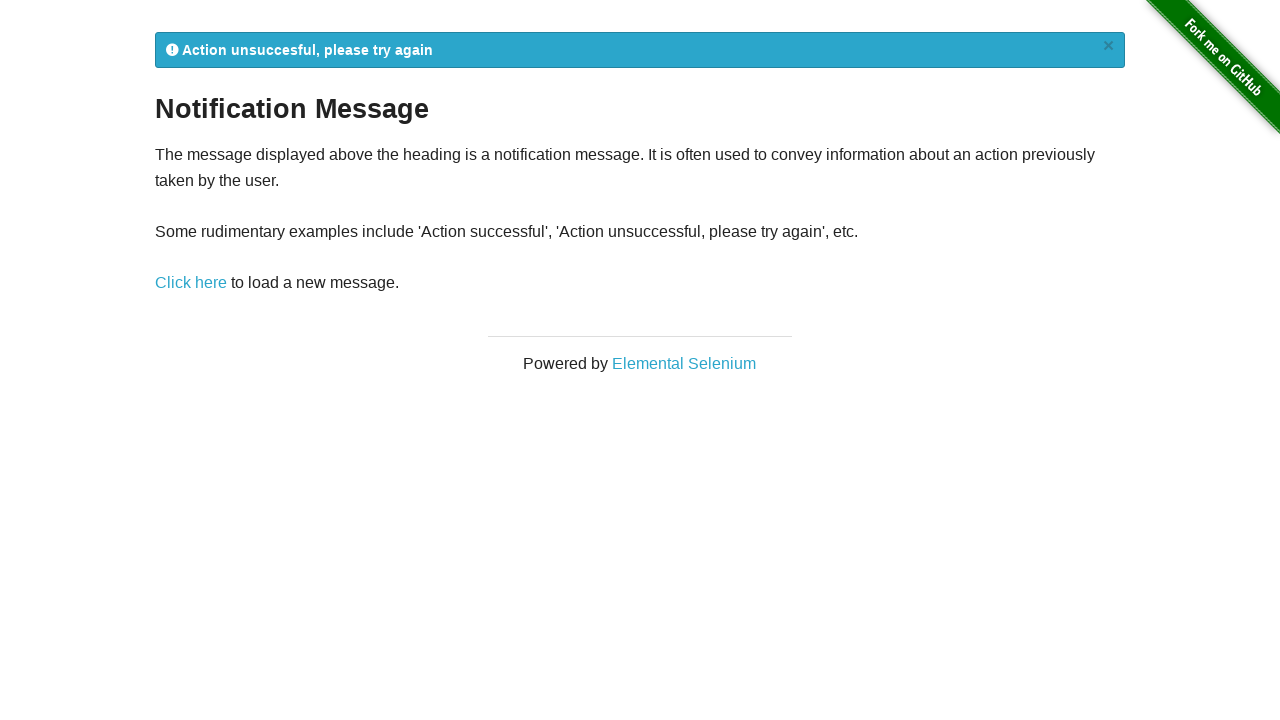

Retrieved initial notification message: 
            Action unsuccesful, please try again
            ×
          
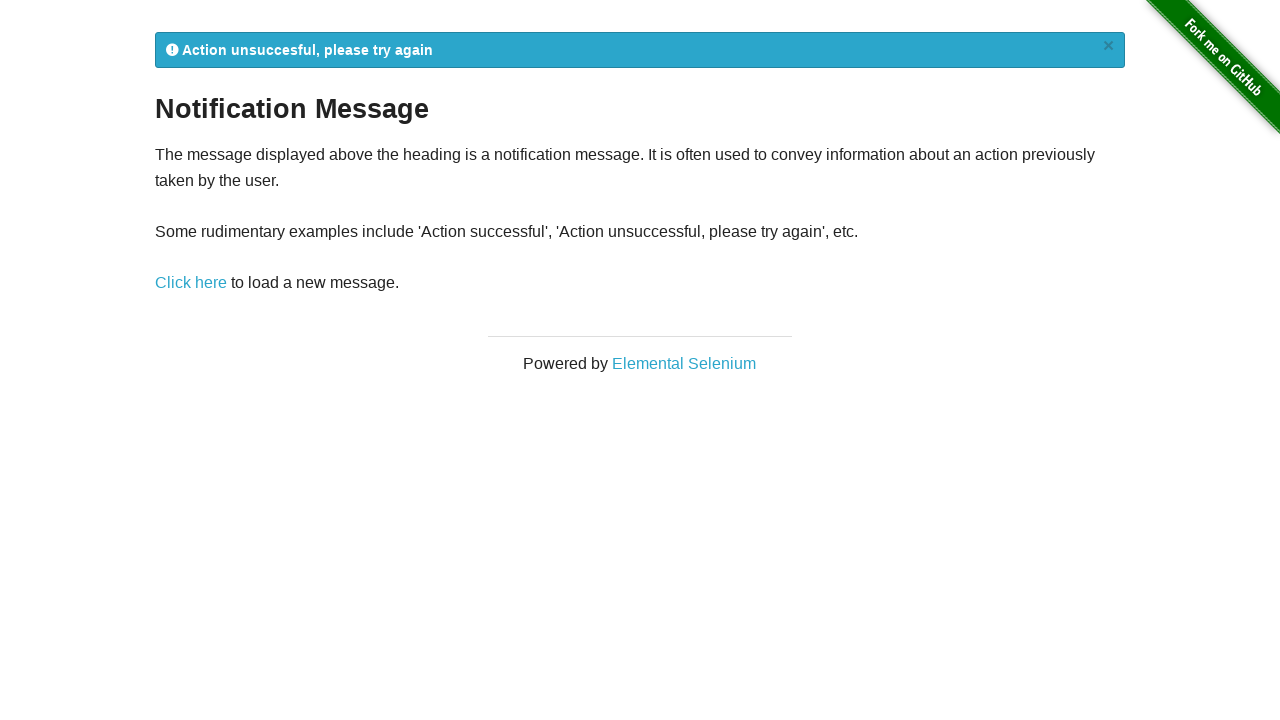

Clicked 'Click here' link at (191, 283) on text=Click here
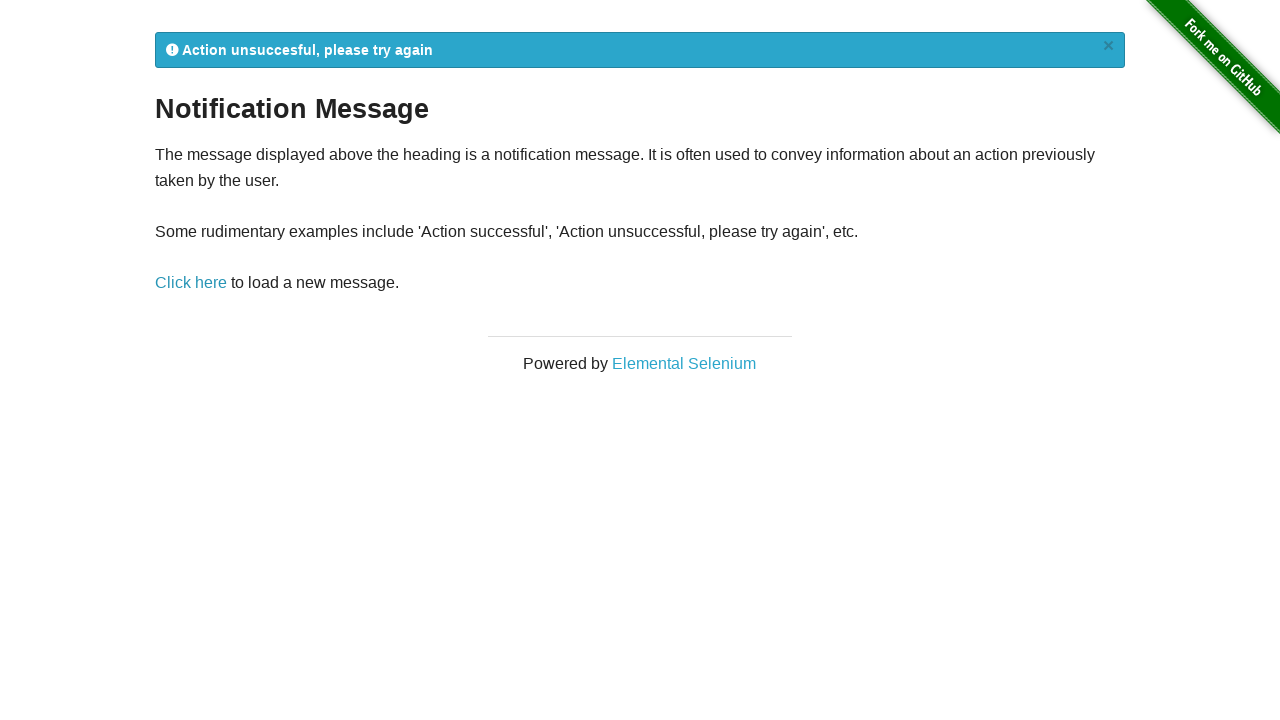

Retrieved notification message: 
            Action unsuccesful, please try again
            ×
          
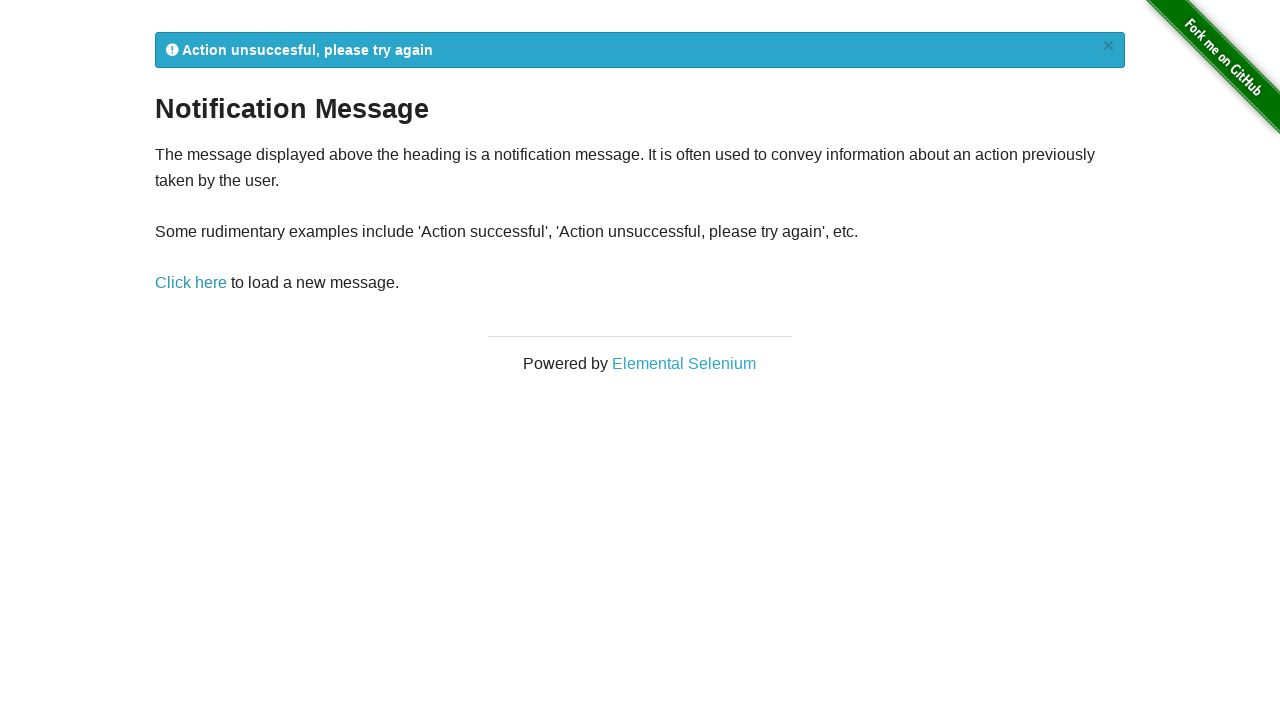

Clicked 'Click here' link at (191, 283) on text=Click here
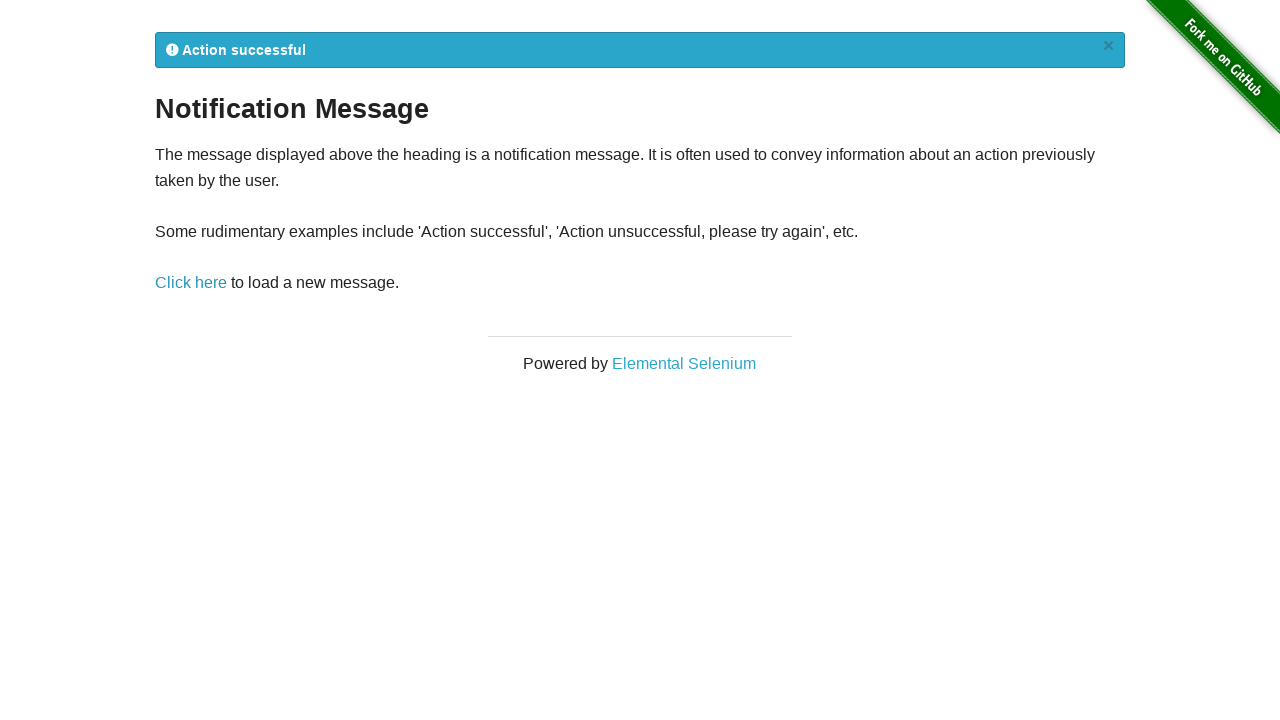

Retrieved notification message: 
            Action successful
            ×
          
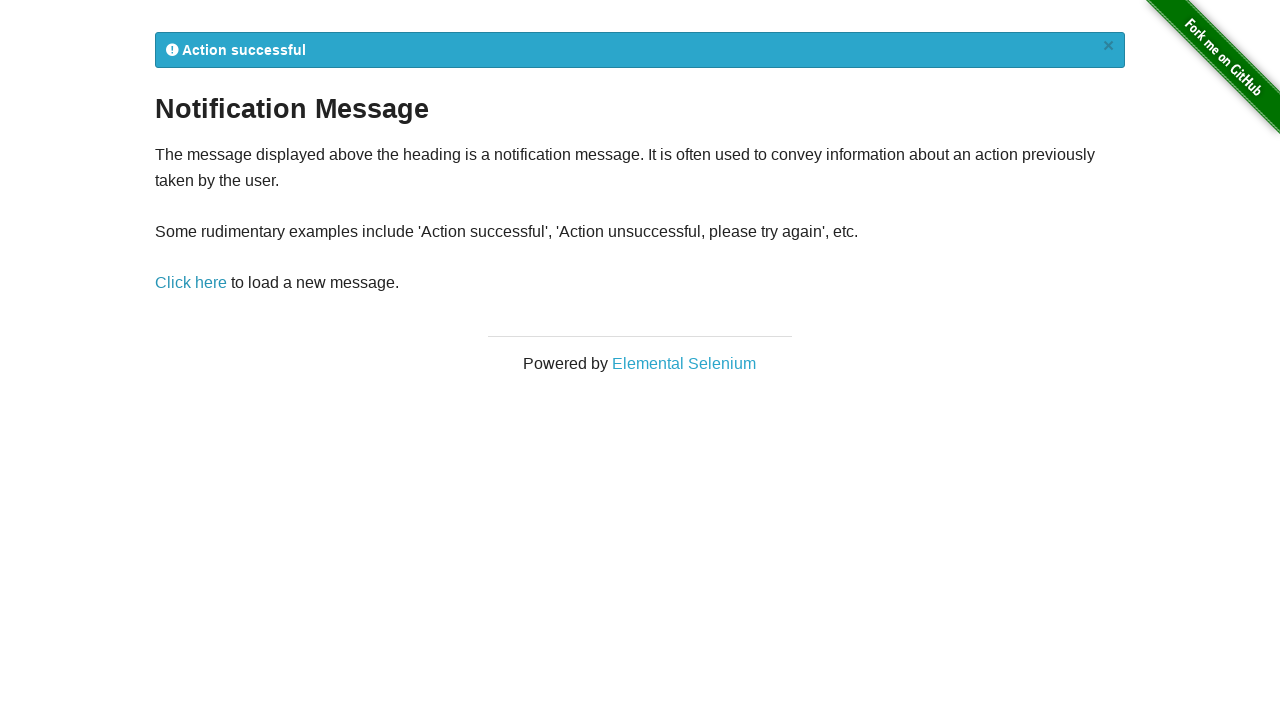

Success message detected, exiting loop
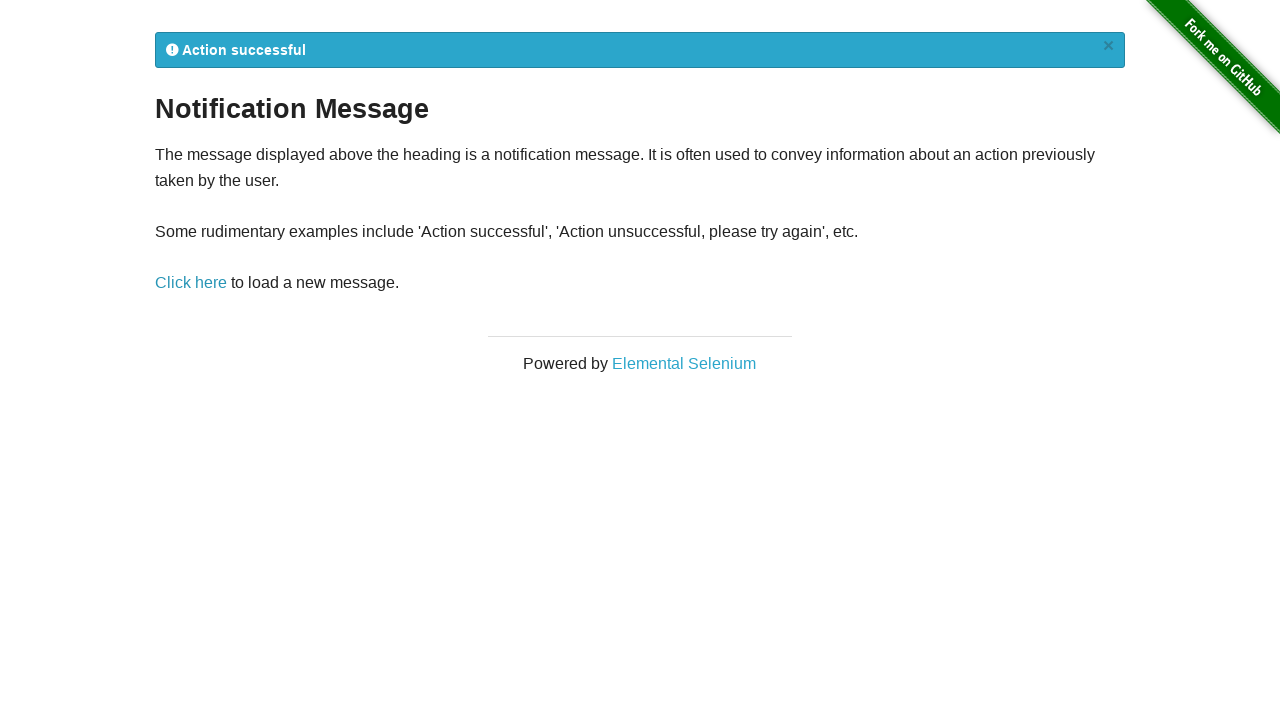

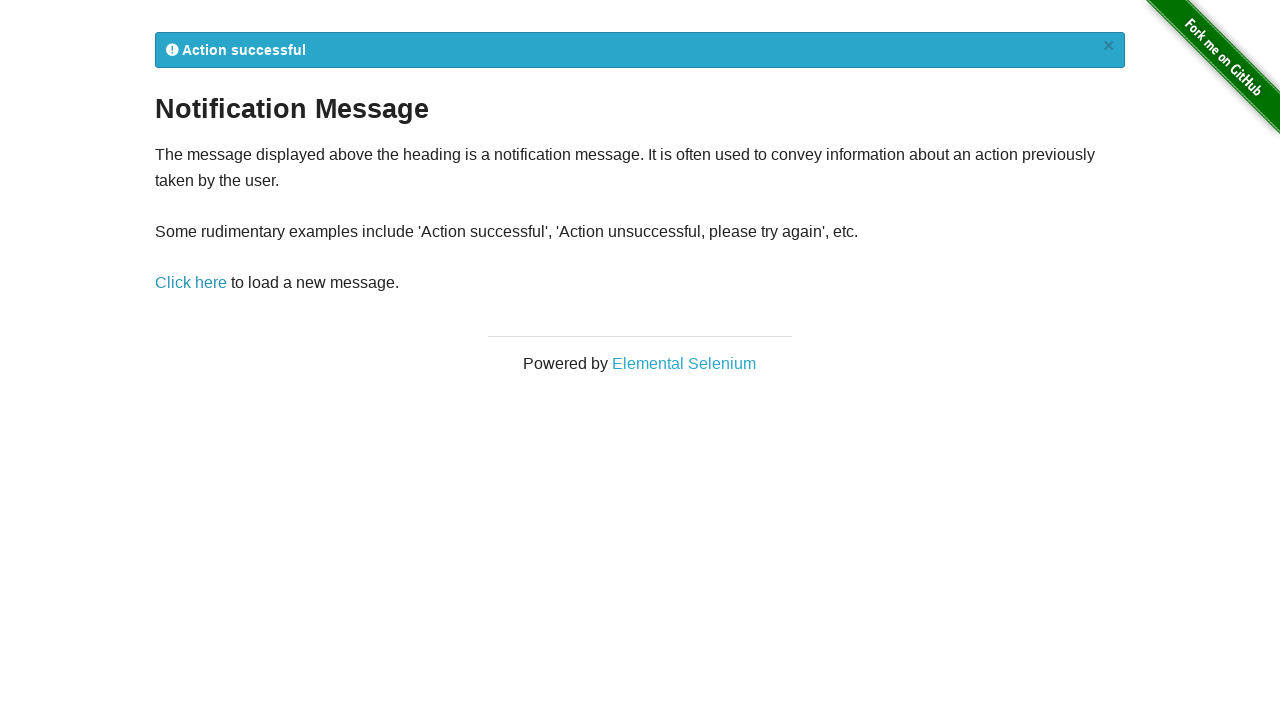